Tests page redirection by clicking links and verifying navigation to status codes page

Starting URL: https://the-internet.herokuapp.com/redirector

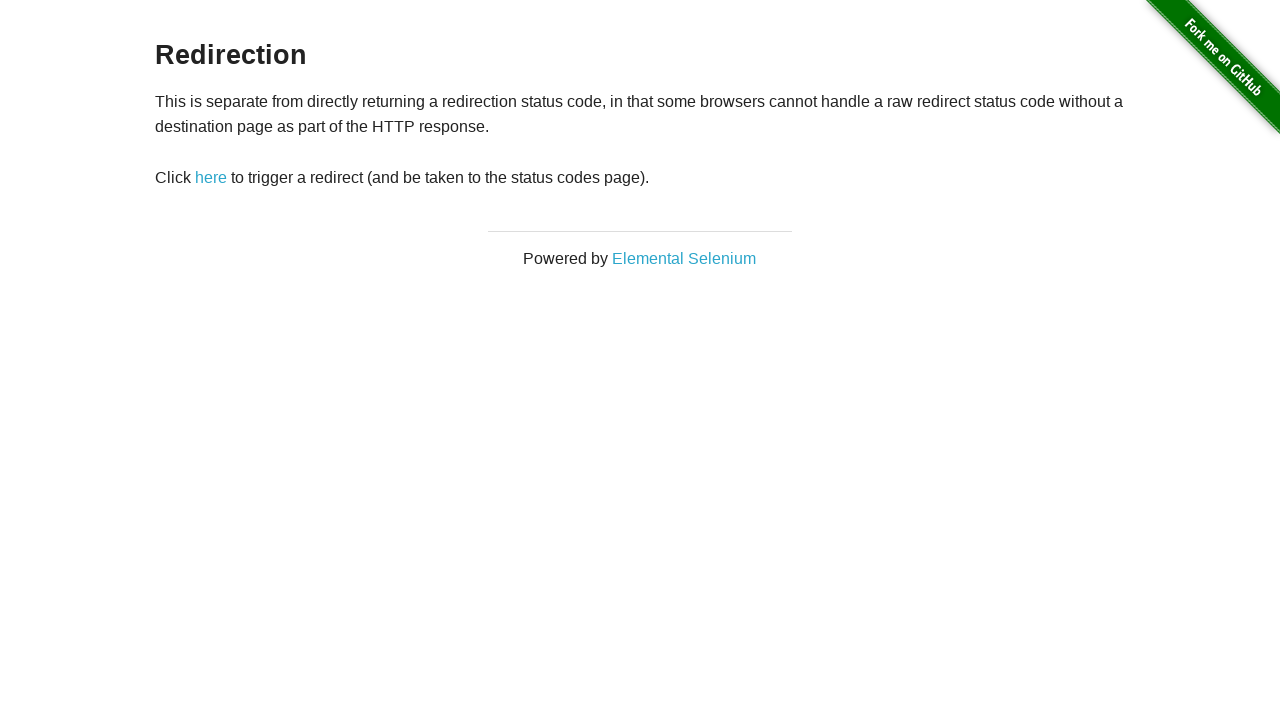

Clicked 'here' link to initiate redirect at (211, 178) on a:text('here')
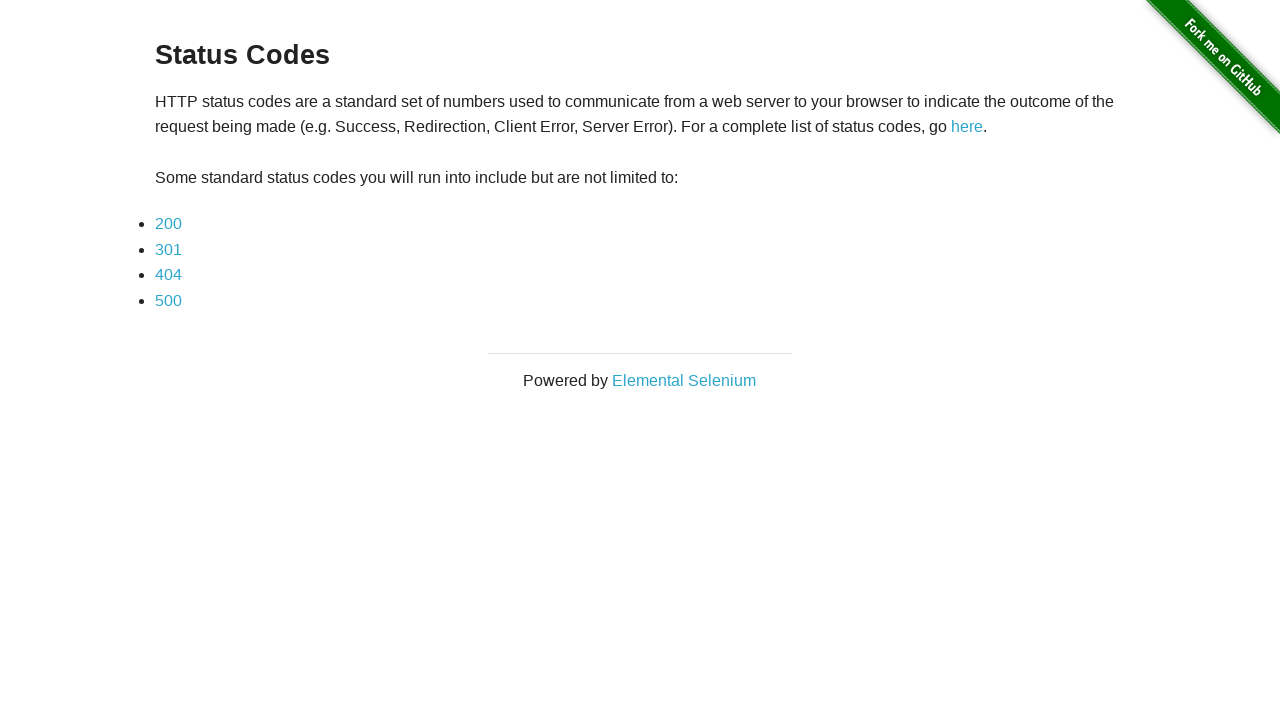

Status Codes header loaded
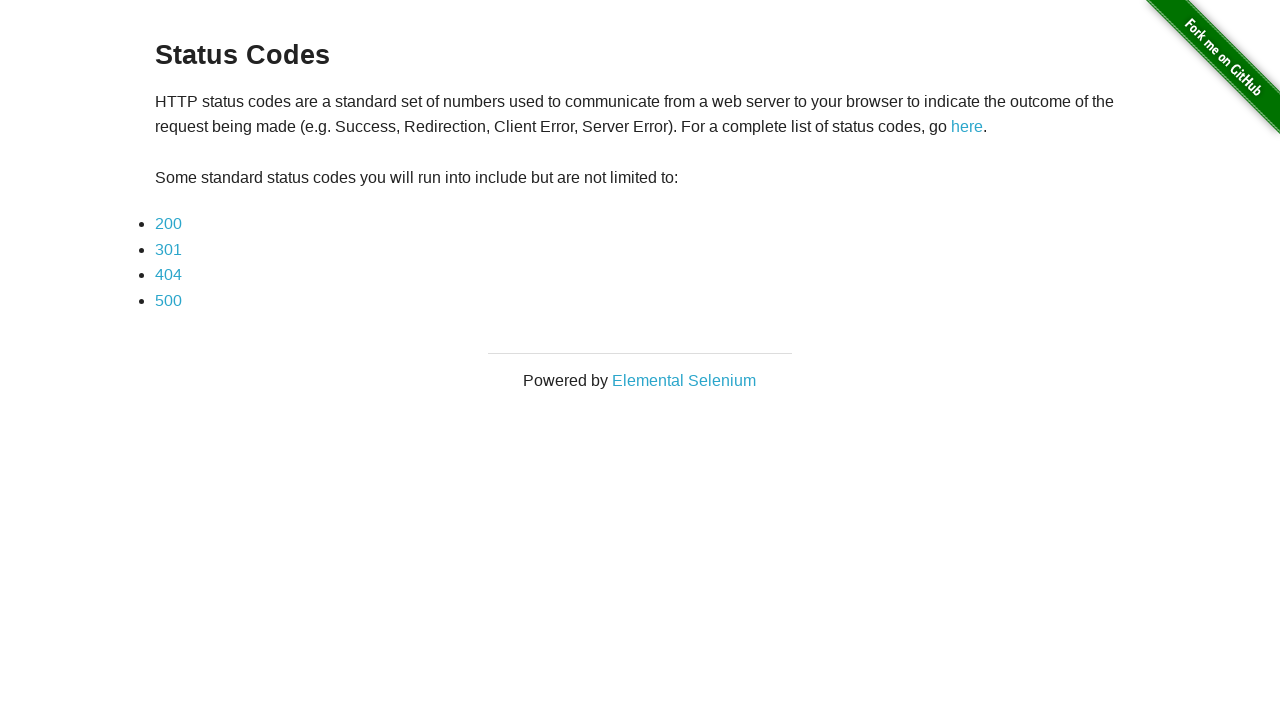

Verified page header shows 'Status Codes'
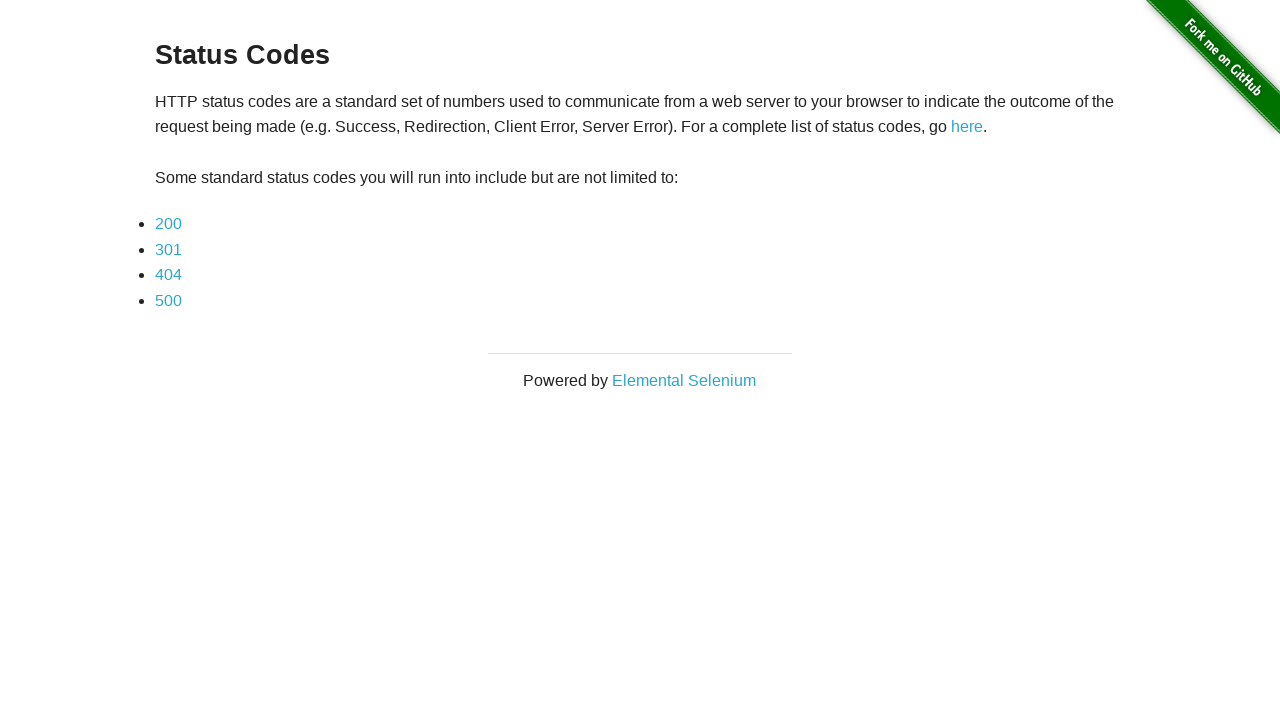

Clicked 500 status code link at (168, 300) on a:text('500')
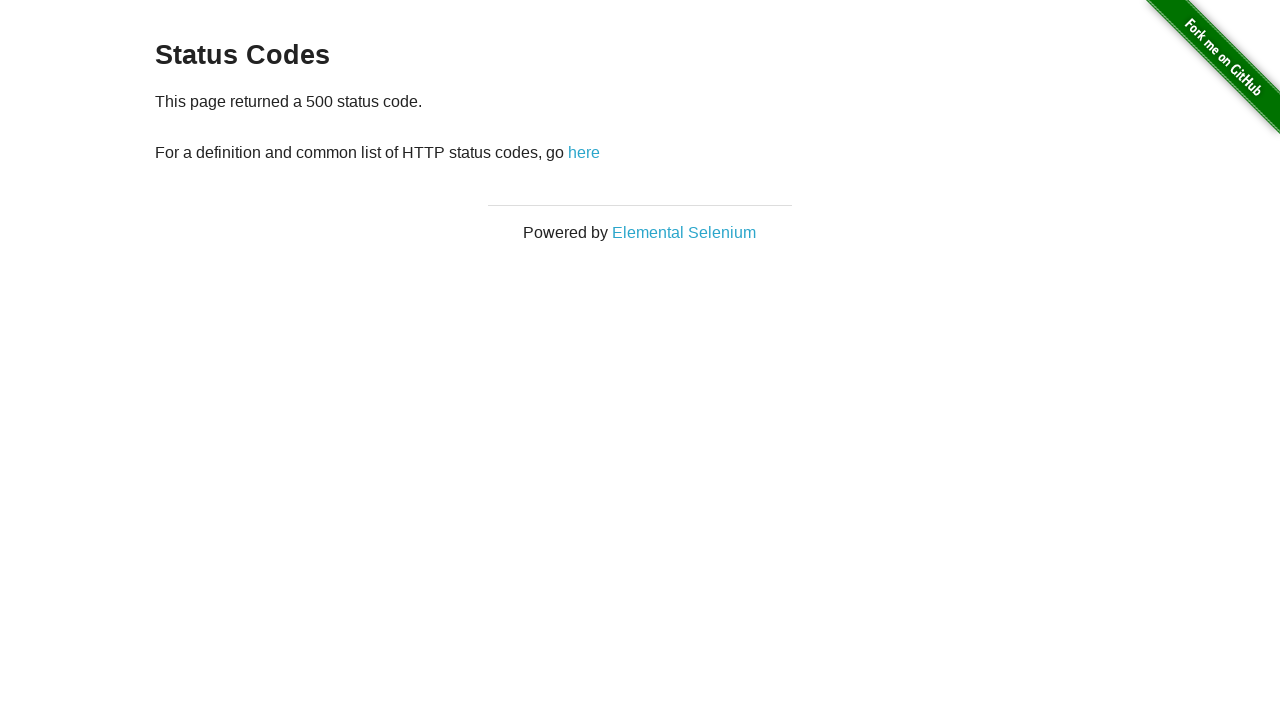

500 status page content loaded
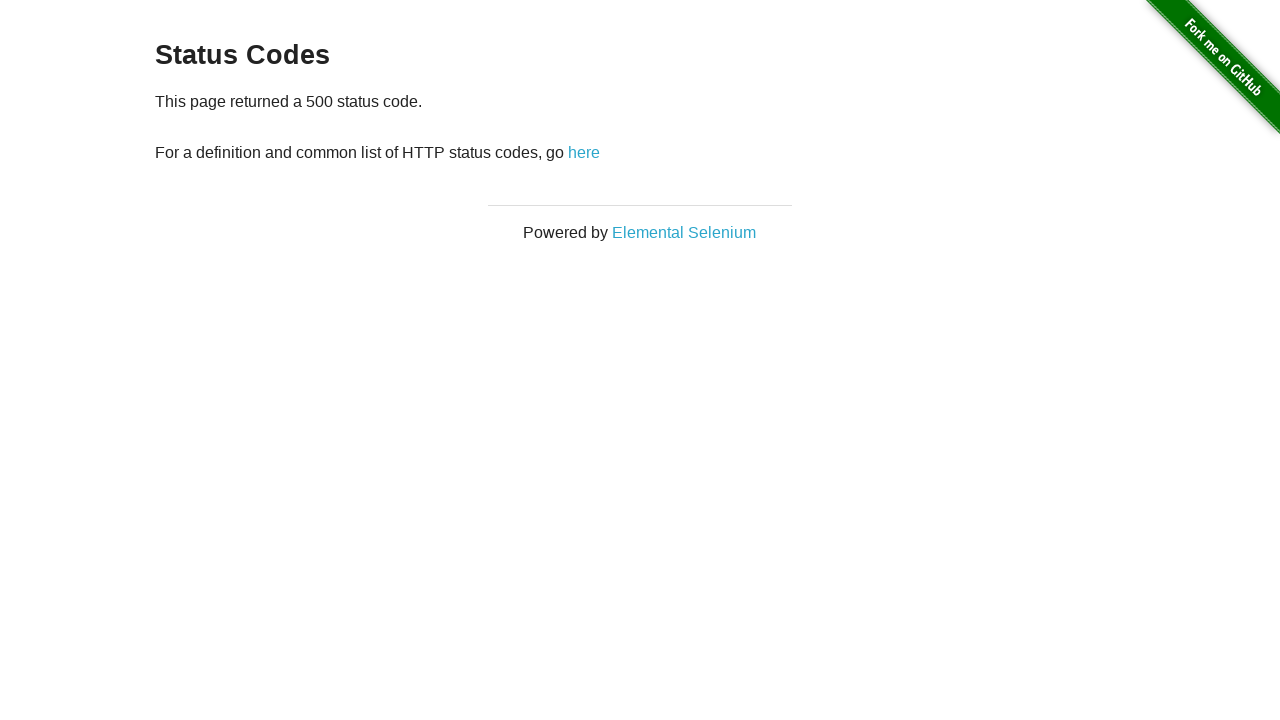

Verified page displays '500 status code' message
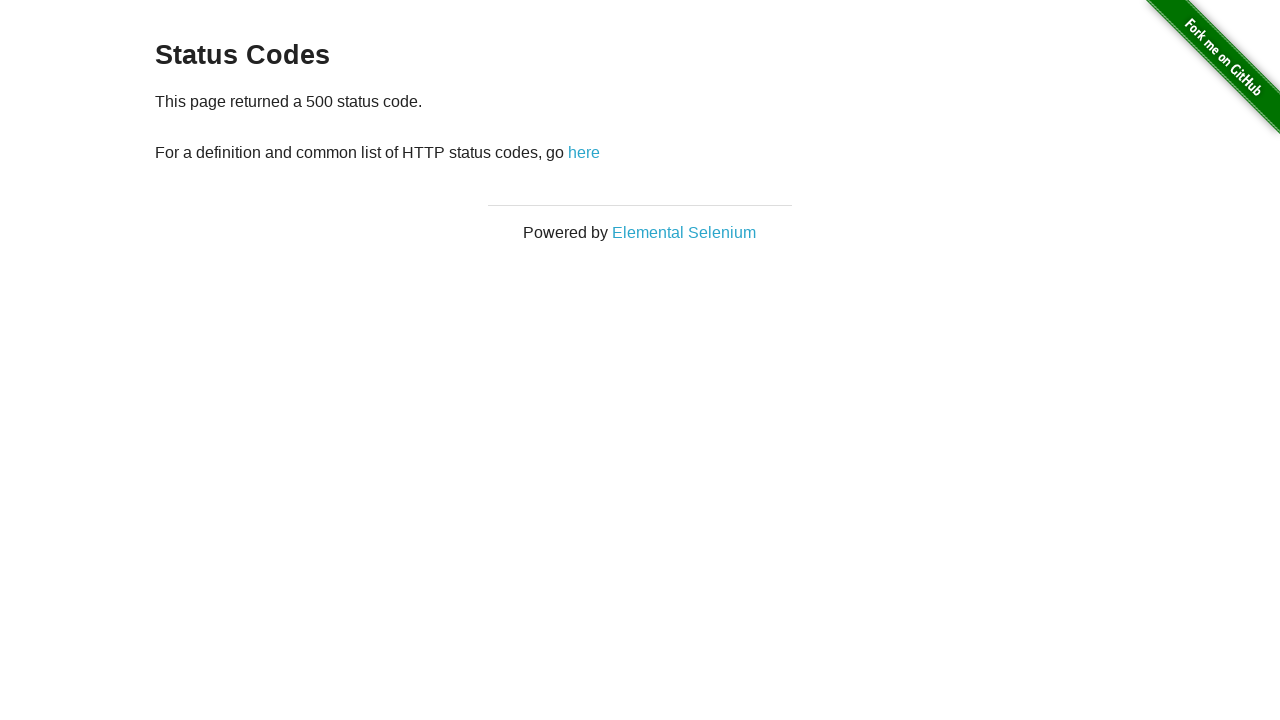

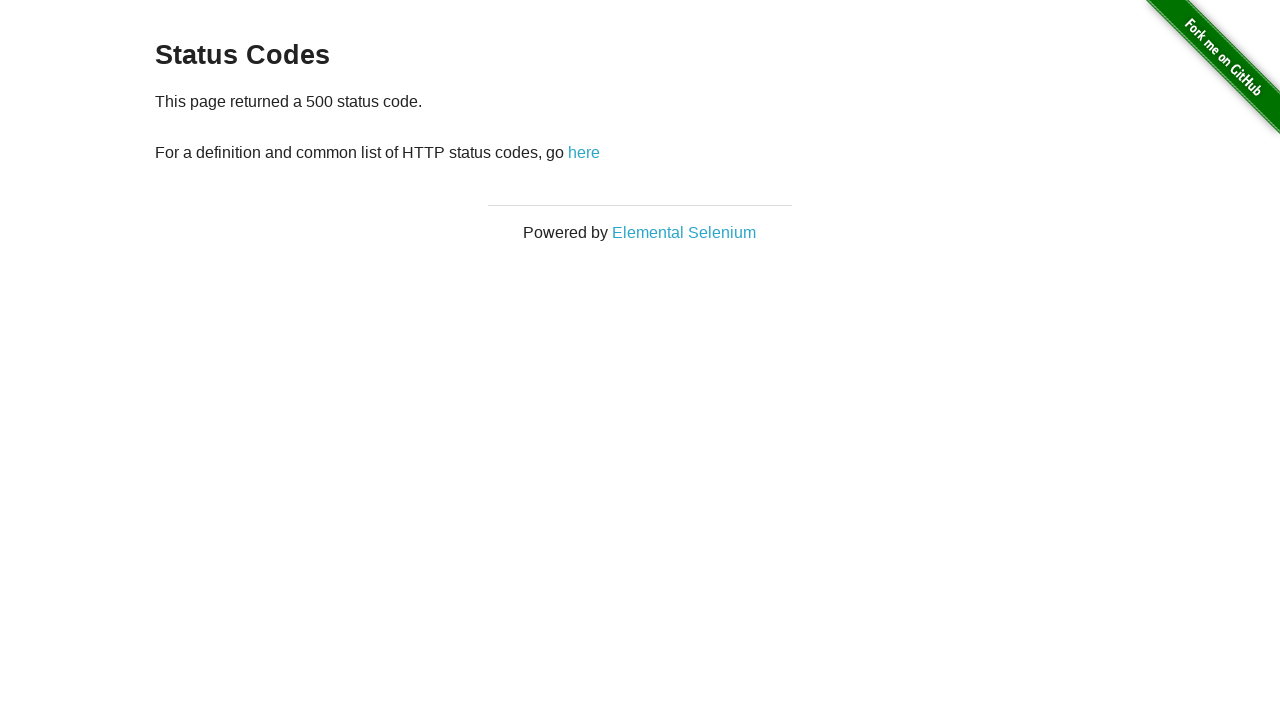